Tests JavaScript prompt alert handling by clicking the prompt button, entering text into the alert, and accepting it

Starting URL: https://the-internet.herokuapp.com/javascript_alerts

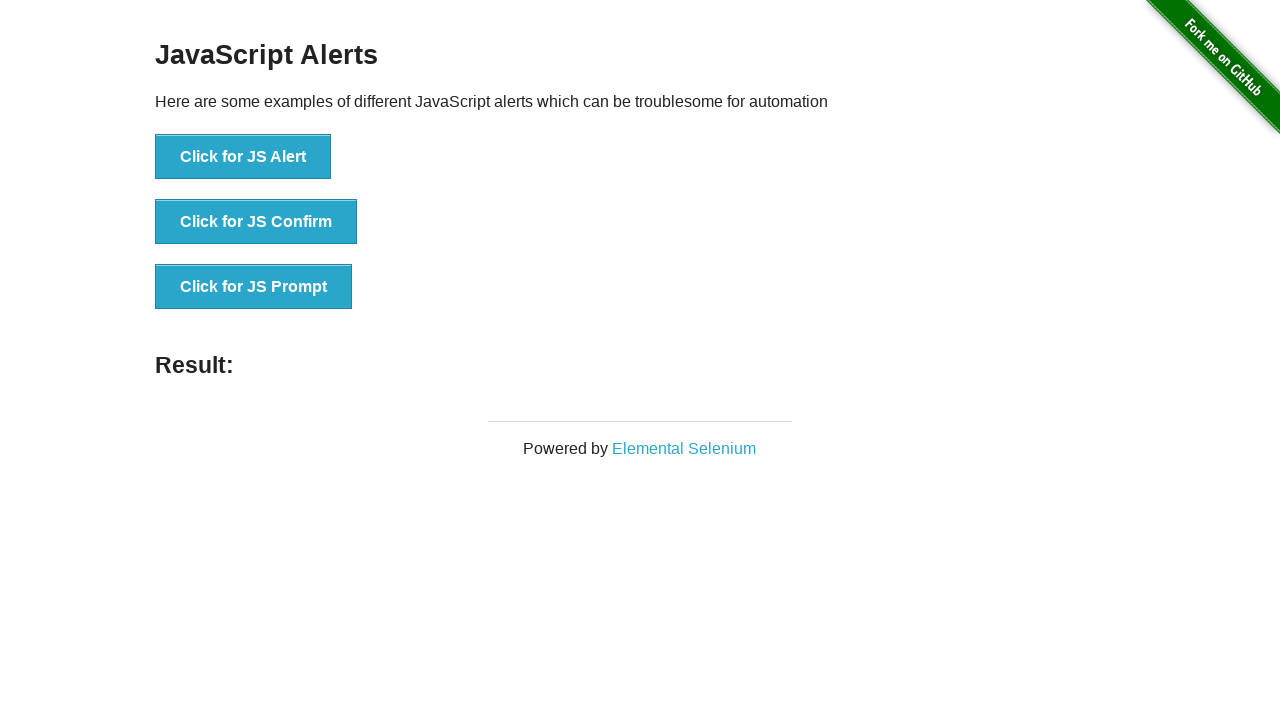

Clicked the JS Prompt button at (254, 287) on xpath=//button[normalize-space()='Click for JS Prompt']
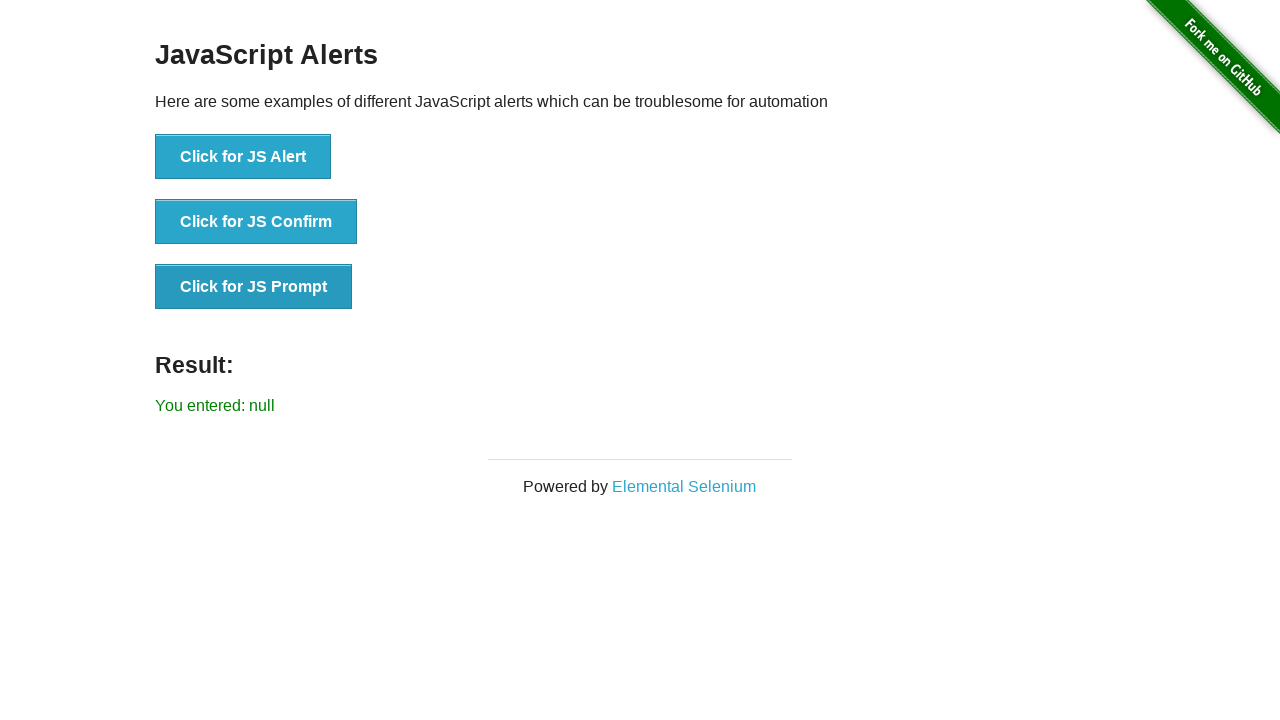

Set up dialog handler to accept prompt with text 'This is Selenium with Python Tutorial'
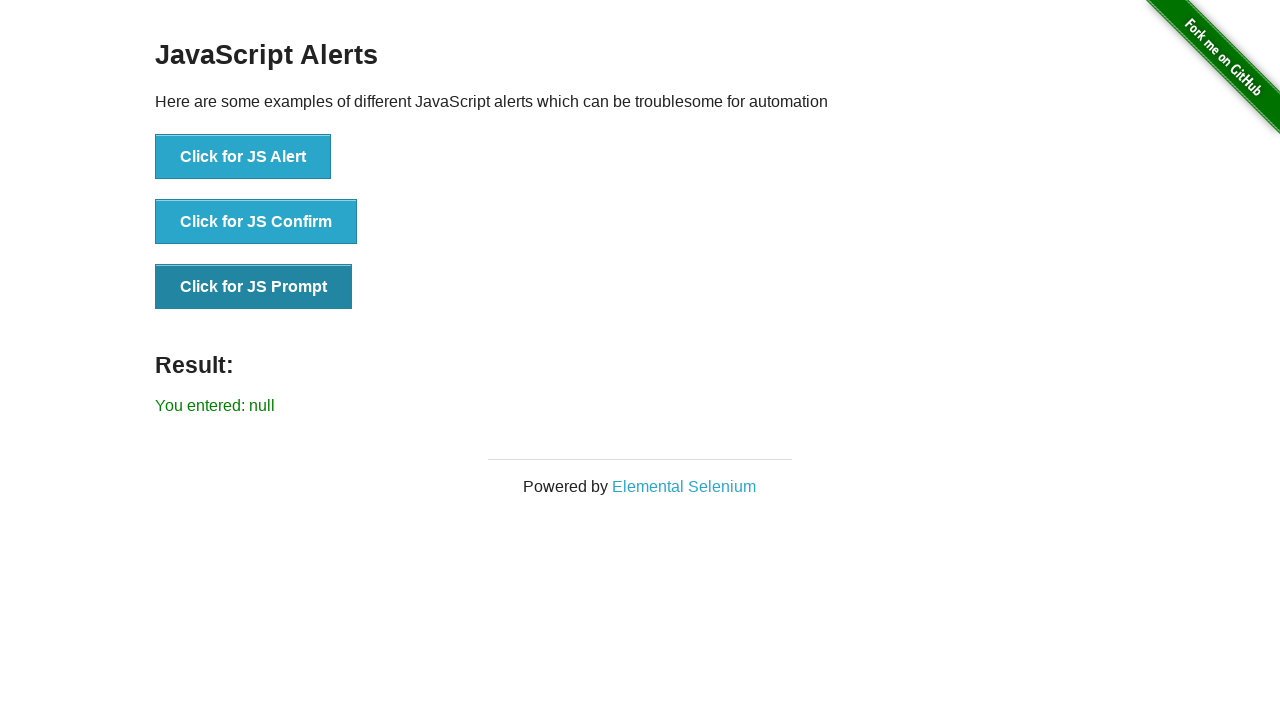

Clicked the JS Prompt button again to trigger dialog with handler in place at (254, 287) on xpath=//button[normalize-space()='Click for JS Prompt']
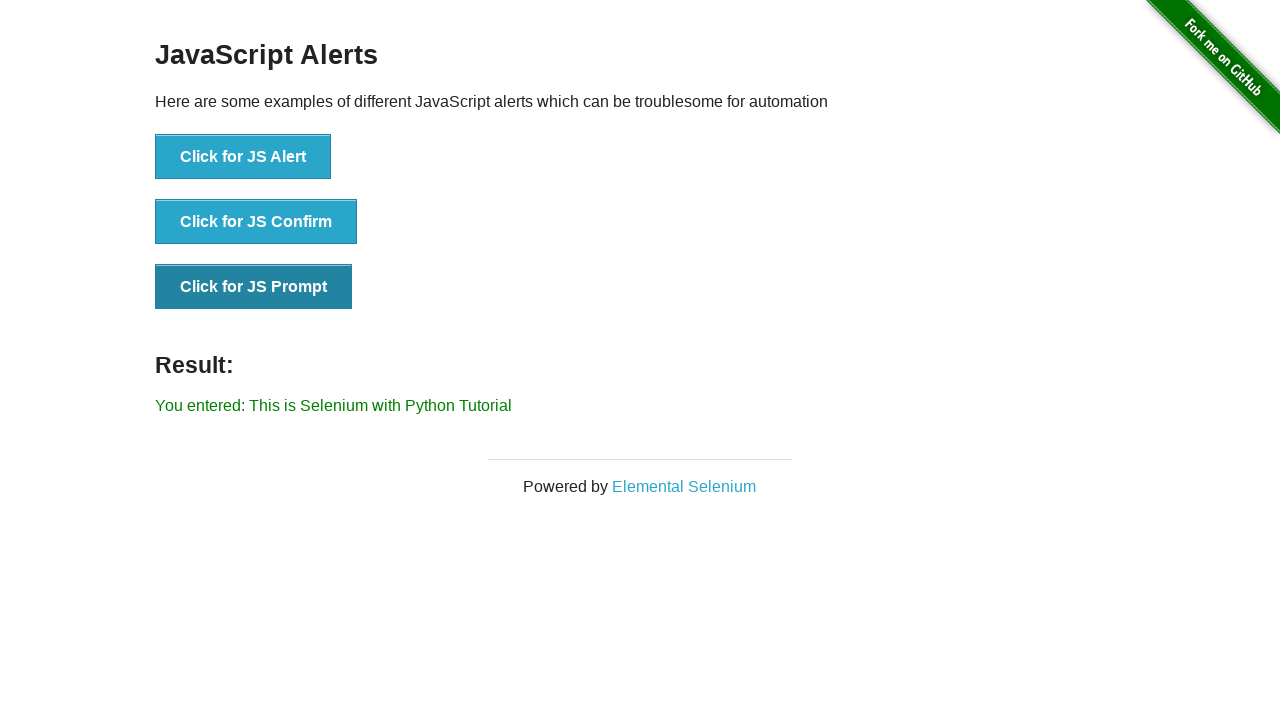

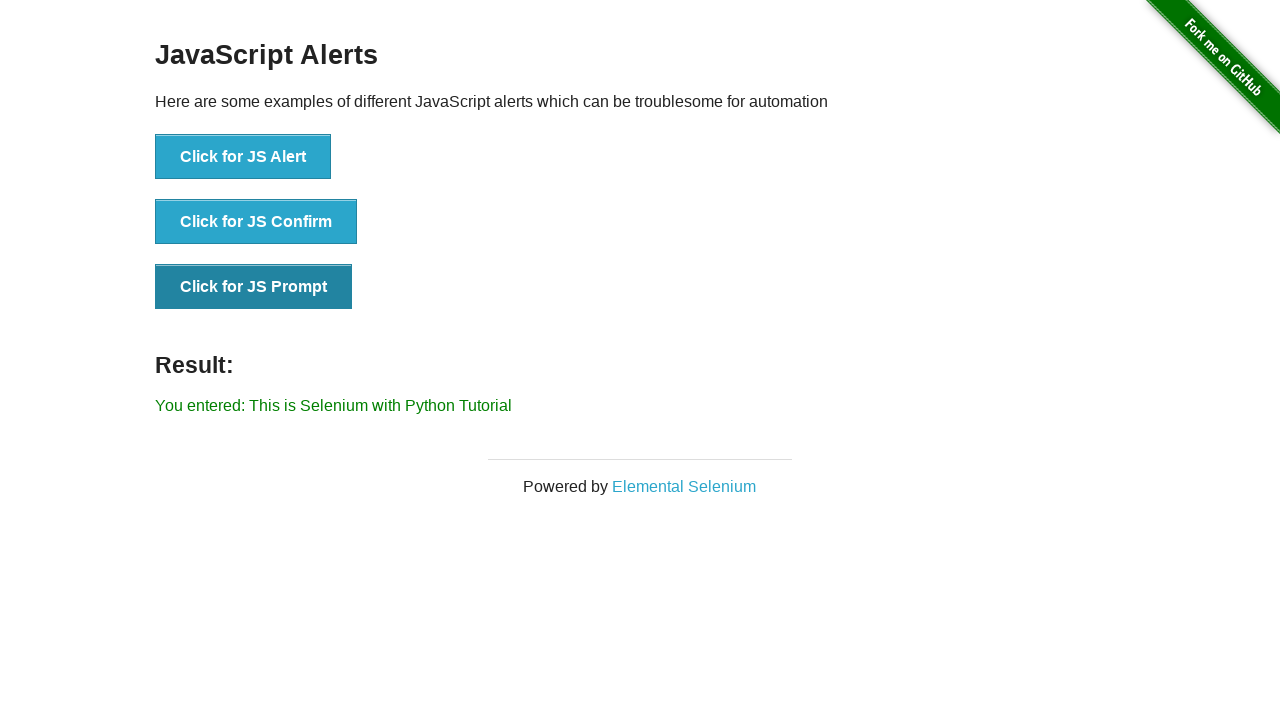